Navigates to a webpage and performs scrolling actions to simulate basic user interaction with the page content.

Starting URL: https://best-earn.vercel.app/

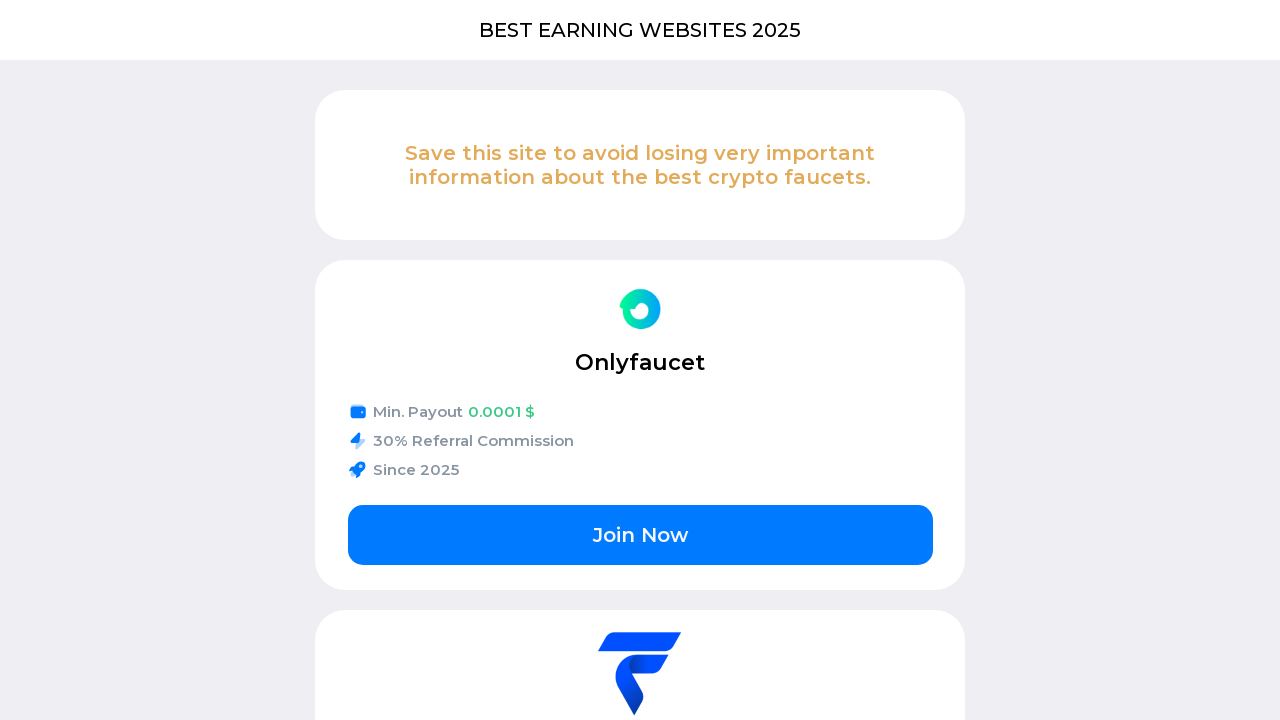

Waited for page to fully load with networkidle state
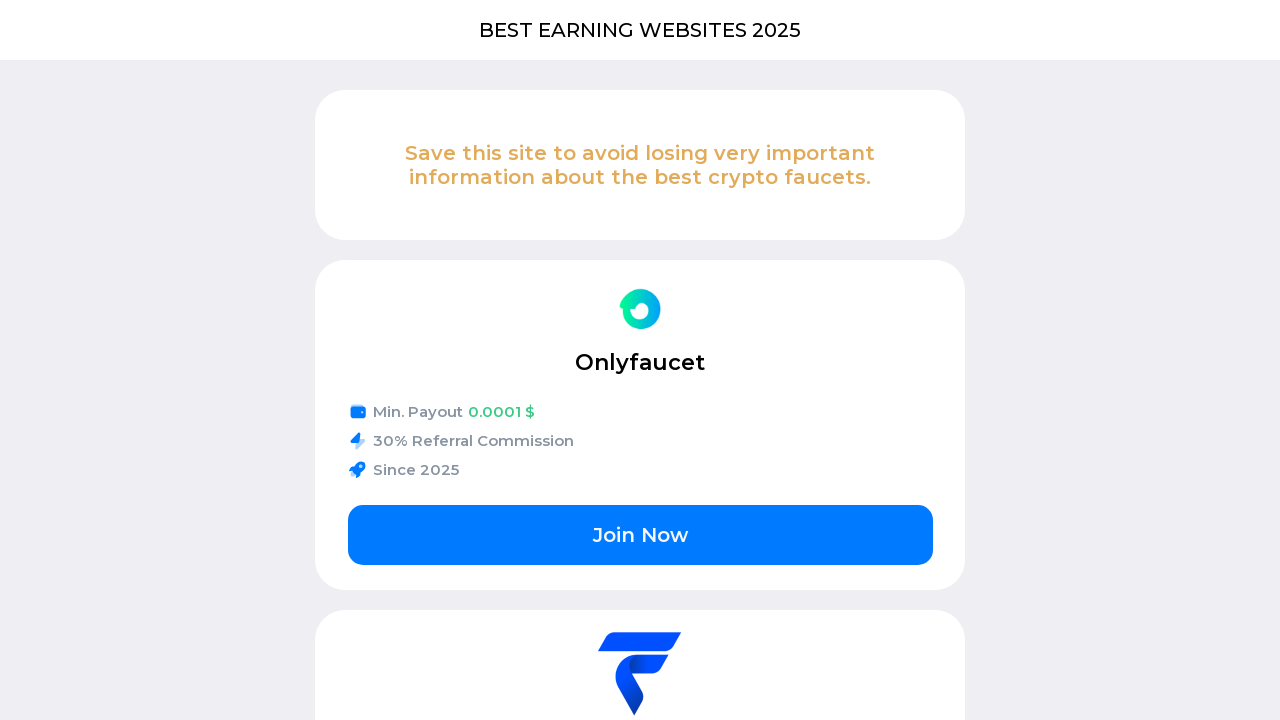

Scrolled down the page by 2500 pixels
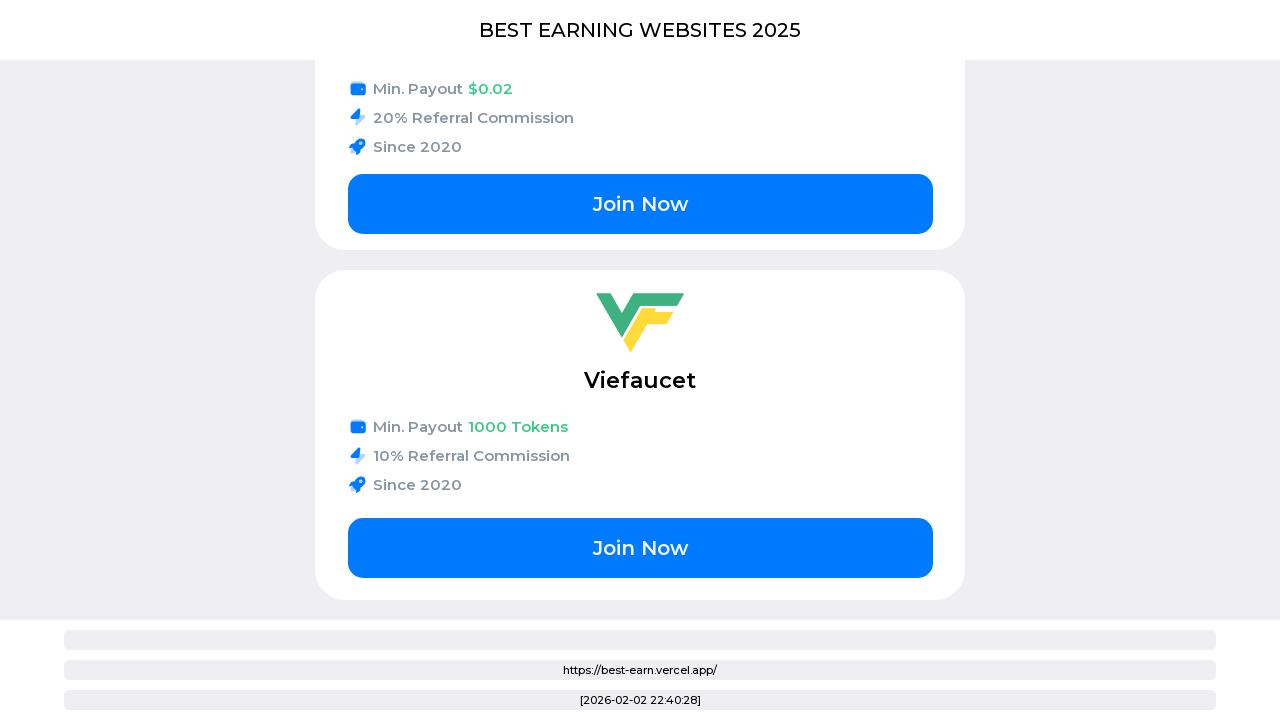

Waited 2 seconds after scrolling
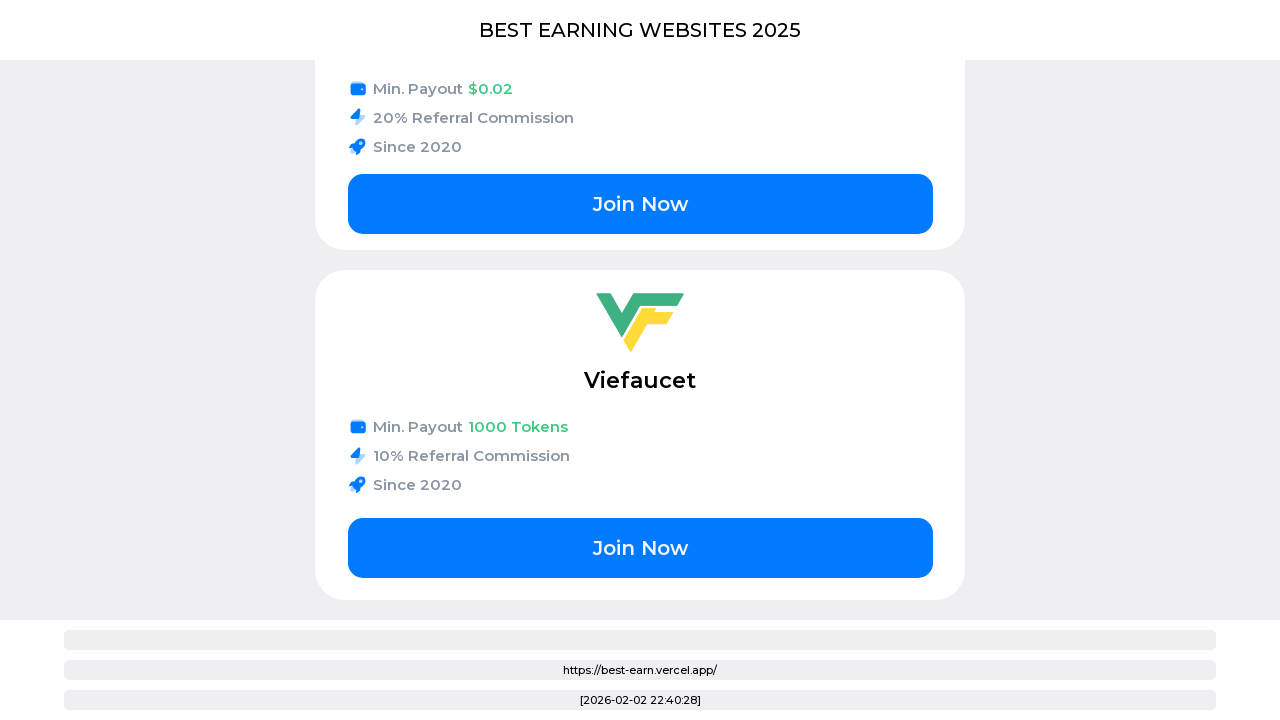

Scrolled back up the page by 1500 pixels
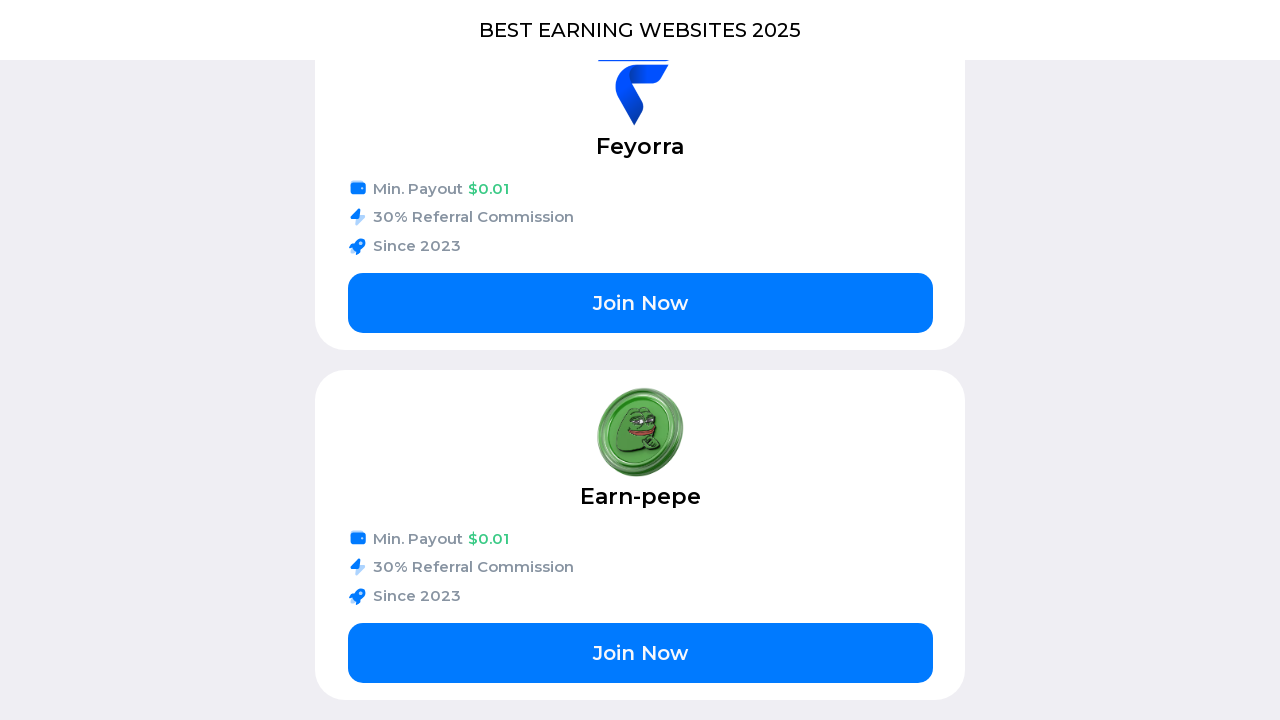

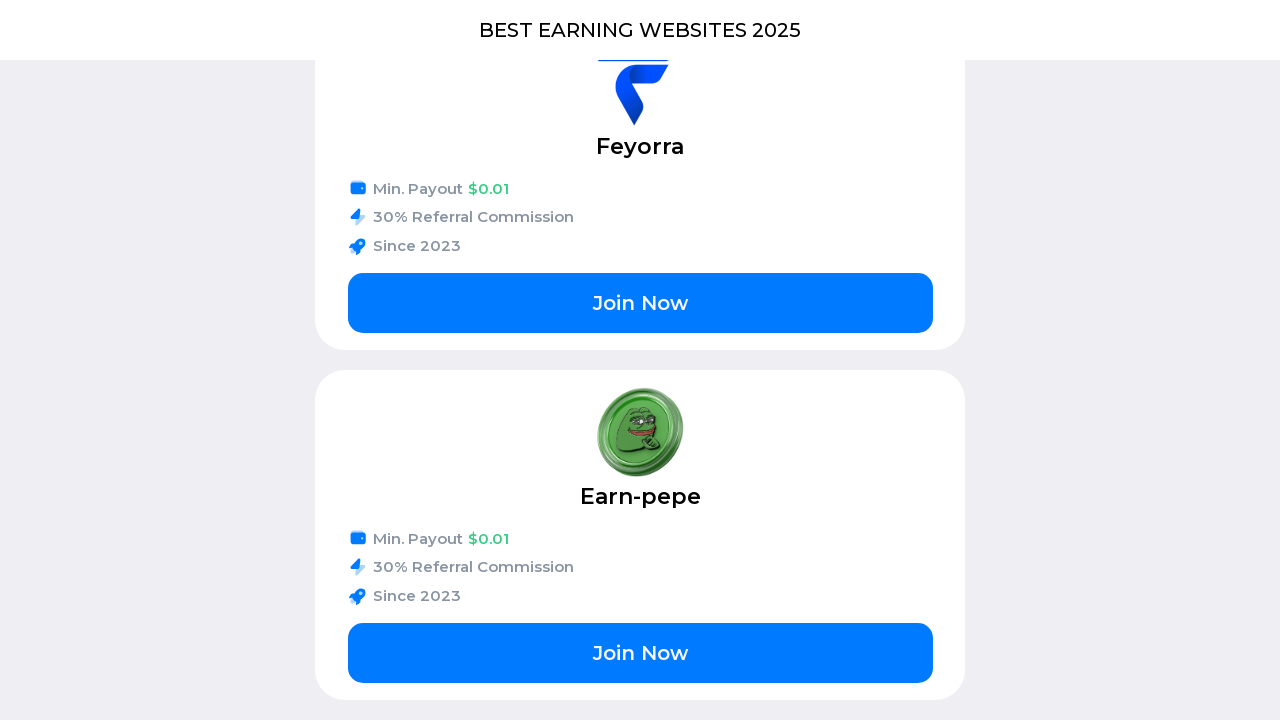